Navigates to Baidu Index page and performs a keyword search by entering text in the search input and clicking the cancel/clear button

Starting URL: http://index.baidu.com/?from=pinzhuan#/

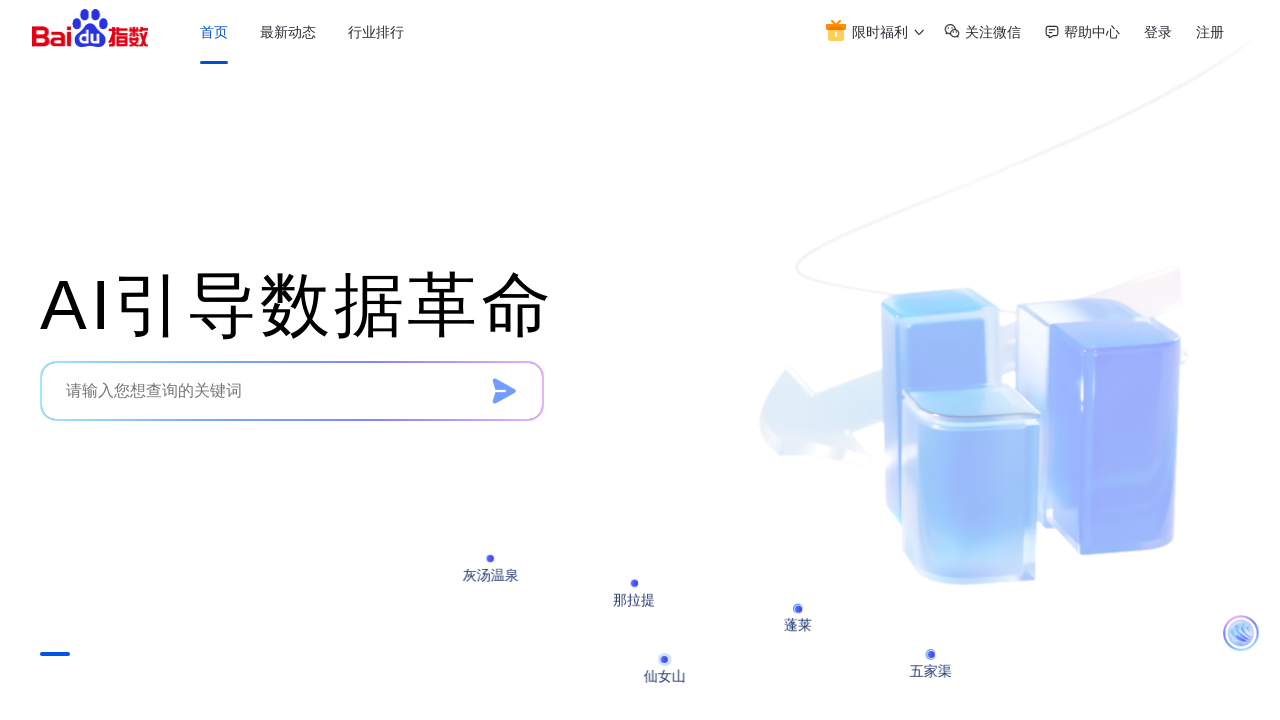

Waited 2.5 seconds for Baidu Index page to load
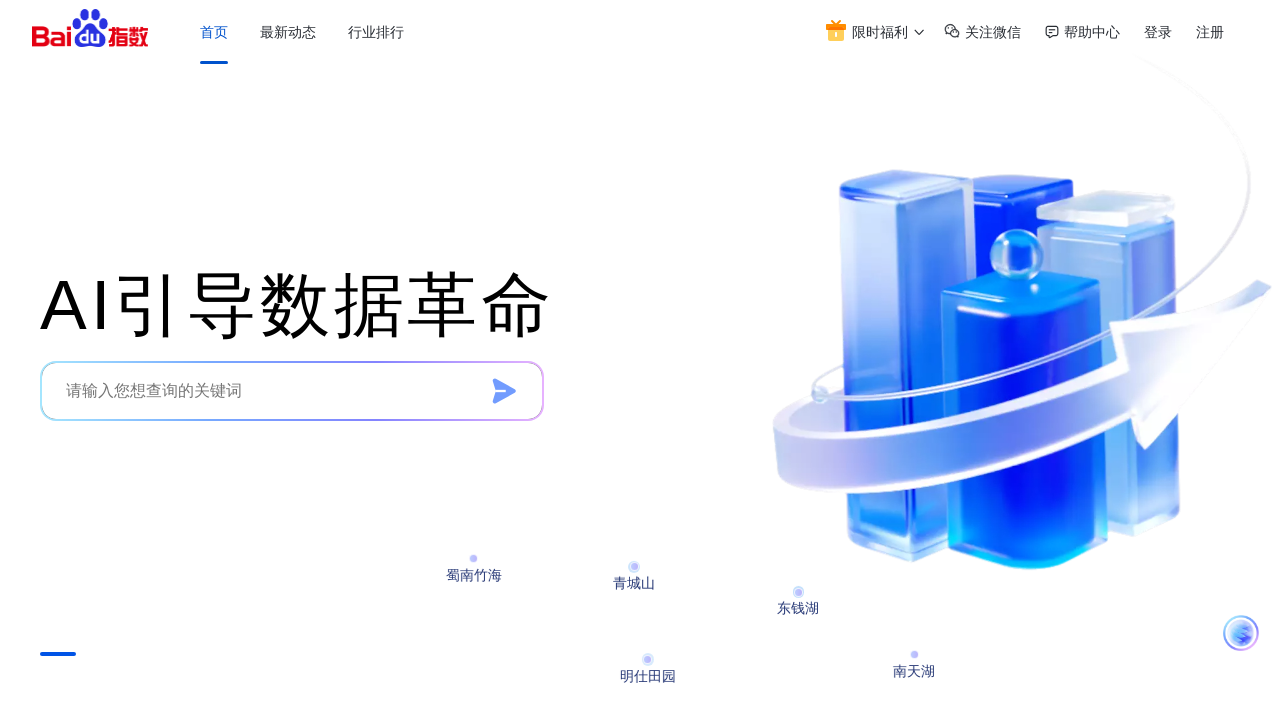

Cleared the search input field on .search-input
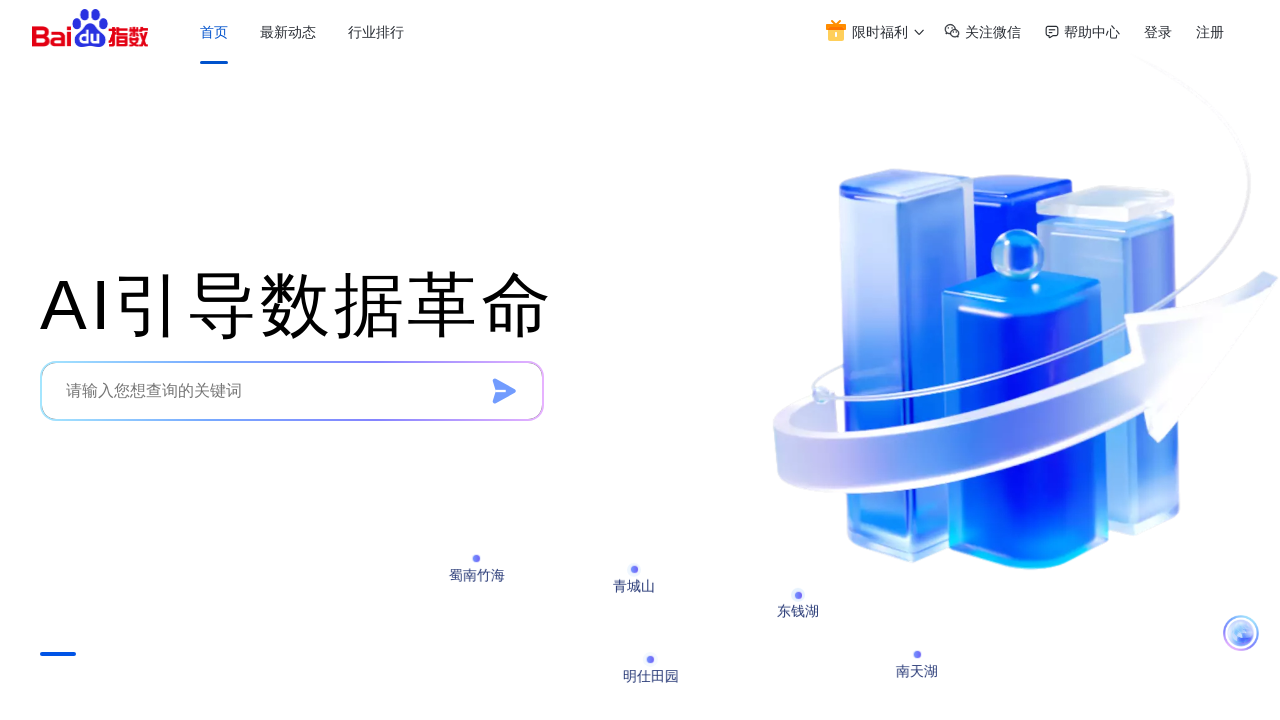

Entered 'Python' in the search input field on .search-input
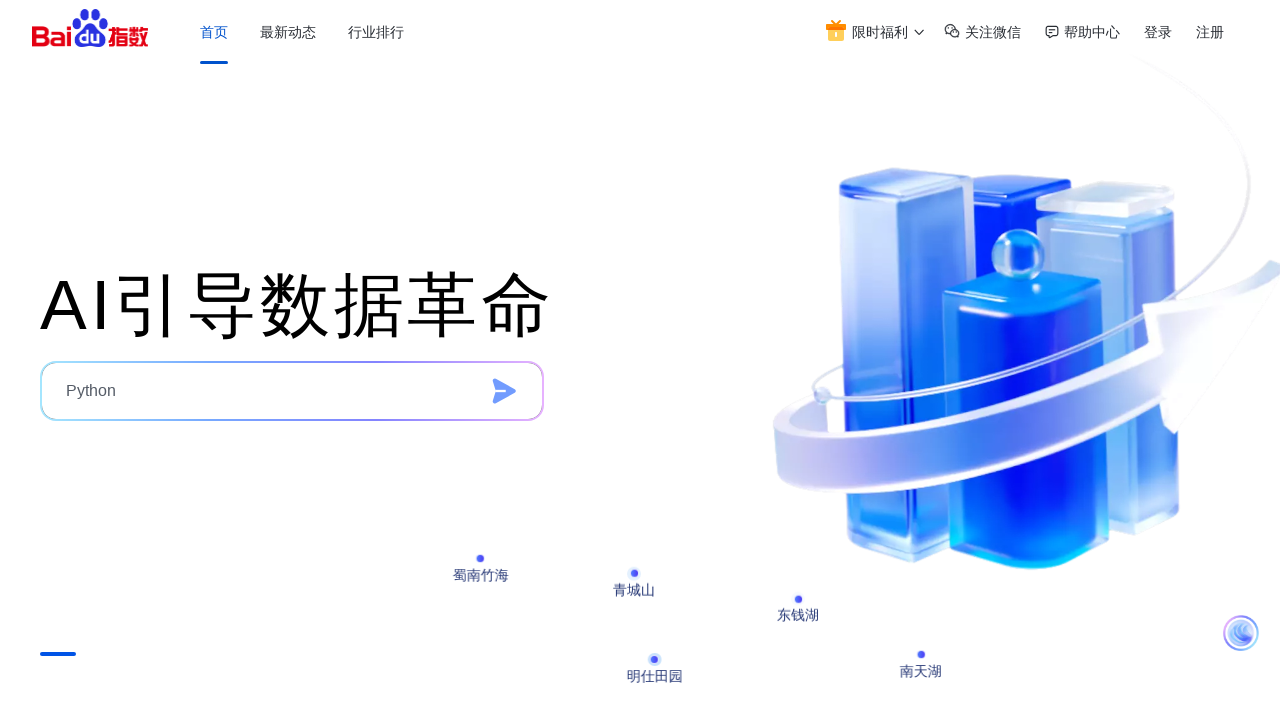

Clicked the cancel/clear button to clear search input at (504, 391) on .search-input-cancle
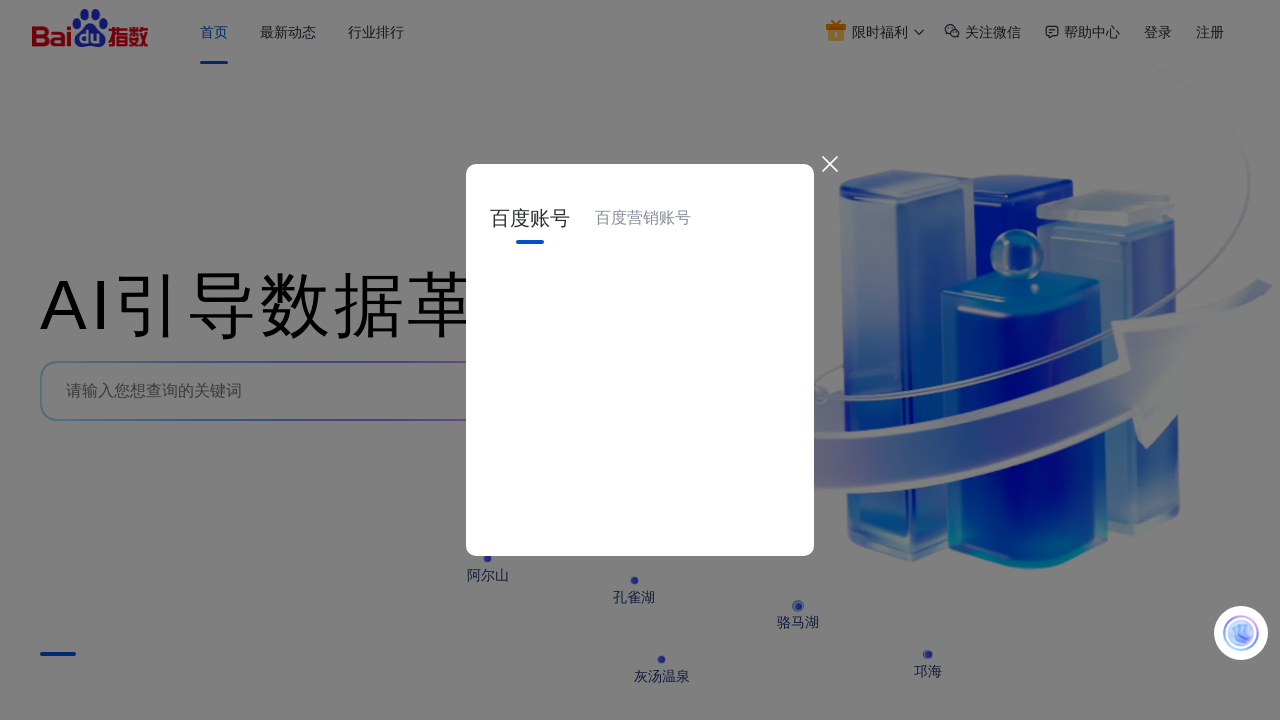

Waited 5 seconds for search results to process
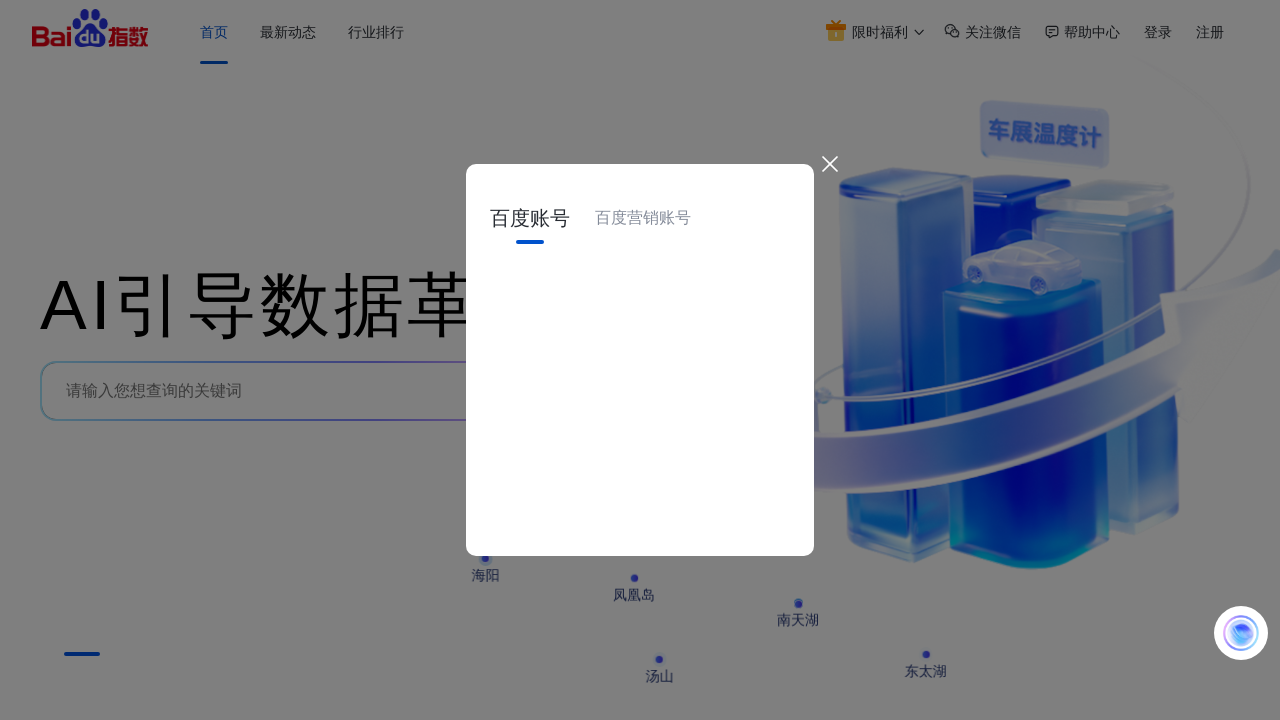

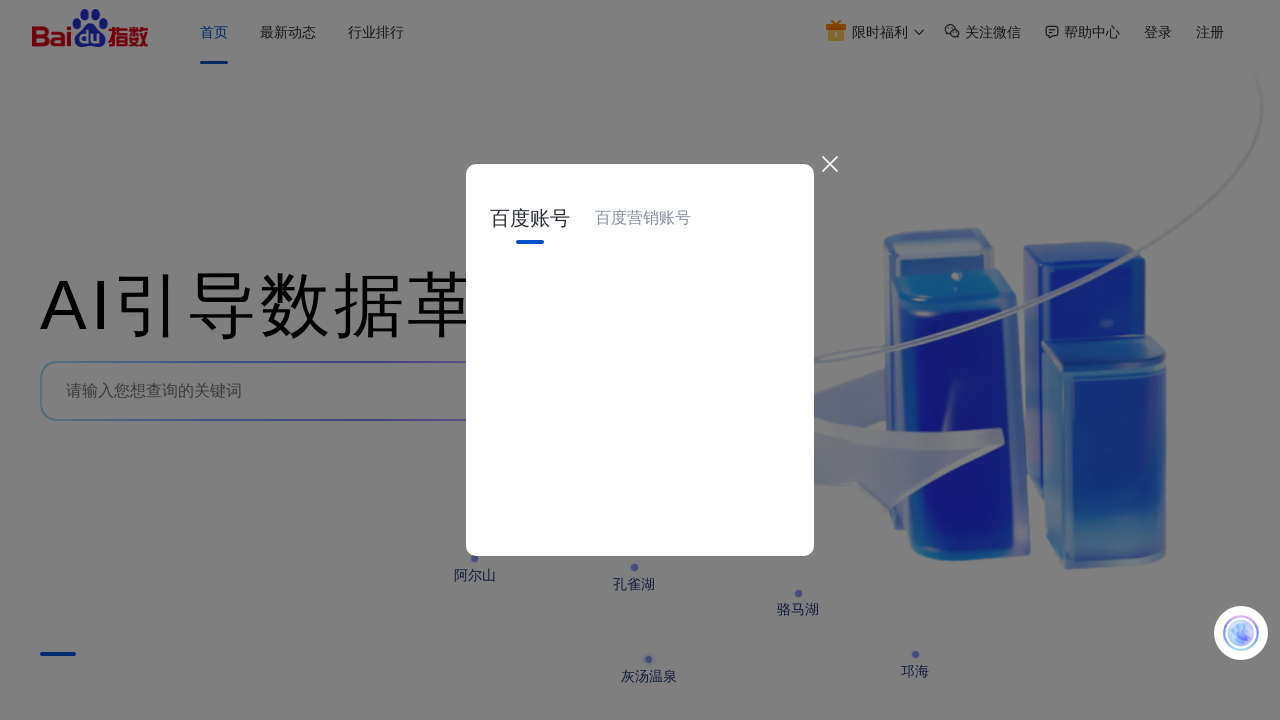